Tests the ticket booking flow by entering departure and destination locations with autocomplete selection, then selecting a travel date (February 24, 2025) using a date picker.

Starting URL: https://dummy-tickets.com/buyticket

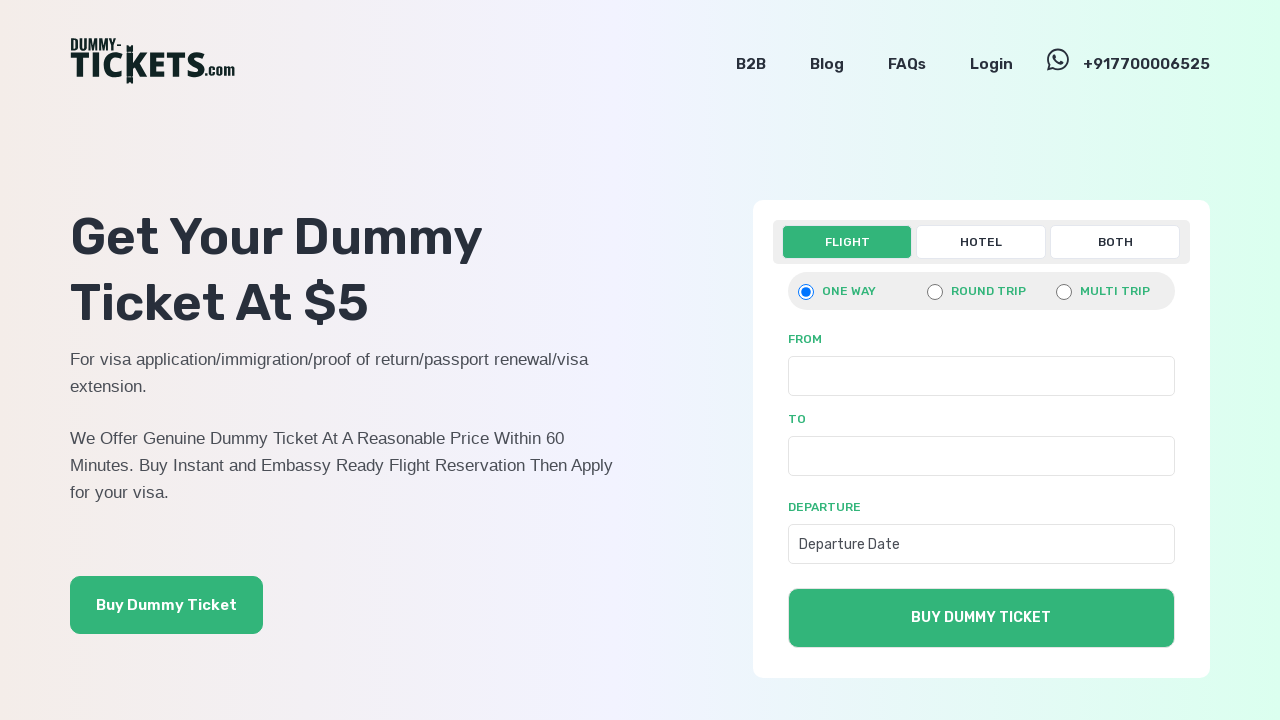

Filled departure location input with 'Del' on xpath=//div[@id='onewaymain']//div[1]/div[1]/input
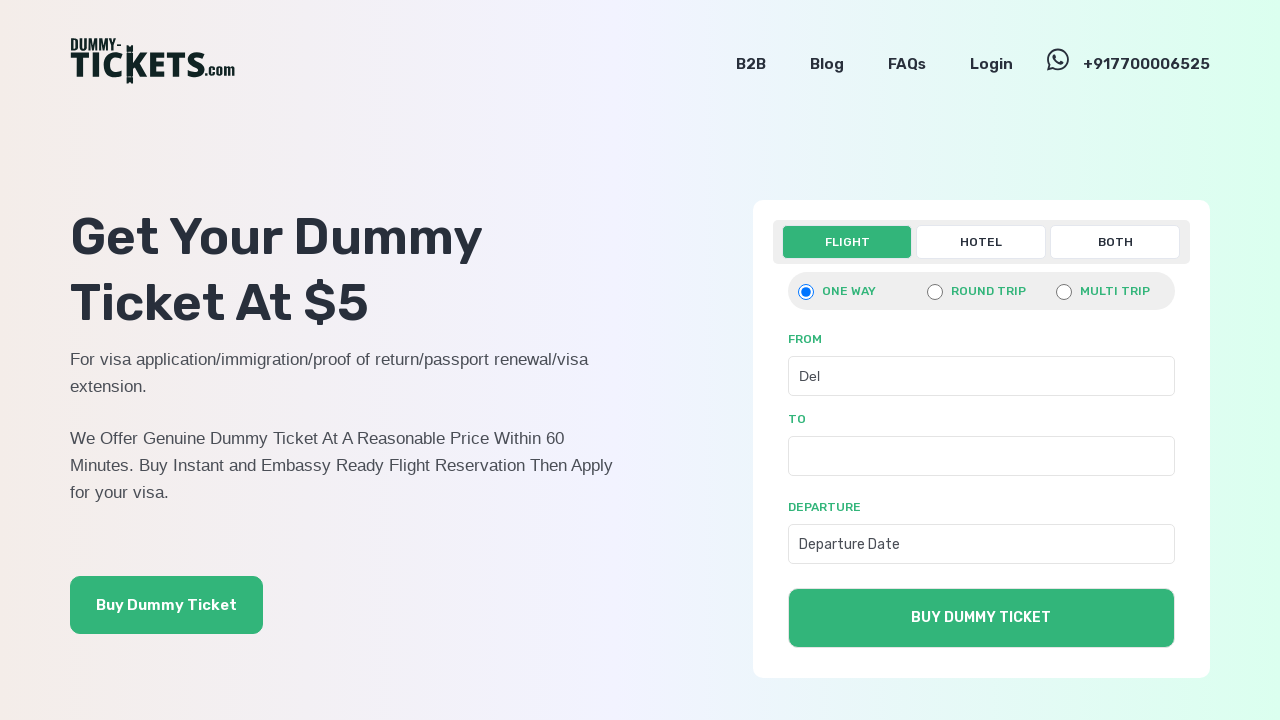

Departure autocomplete suggestions loaded
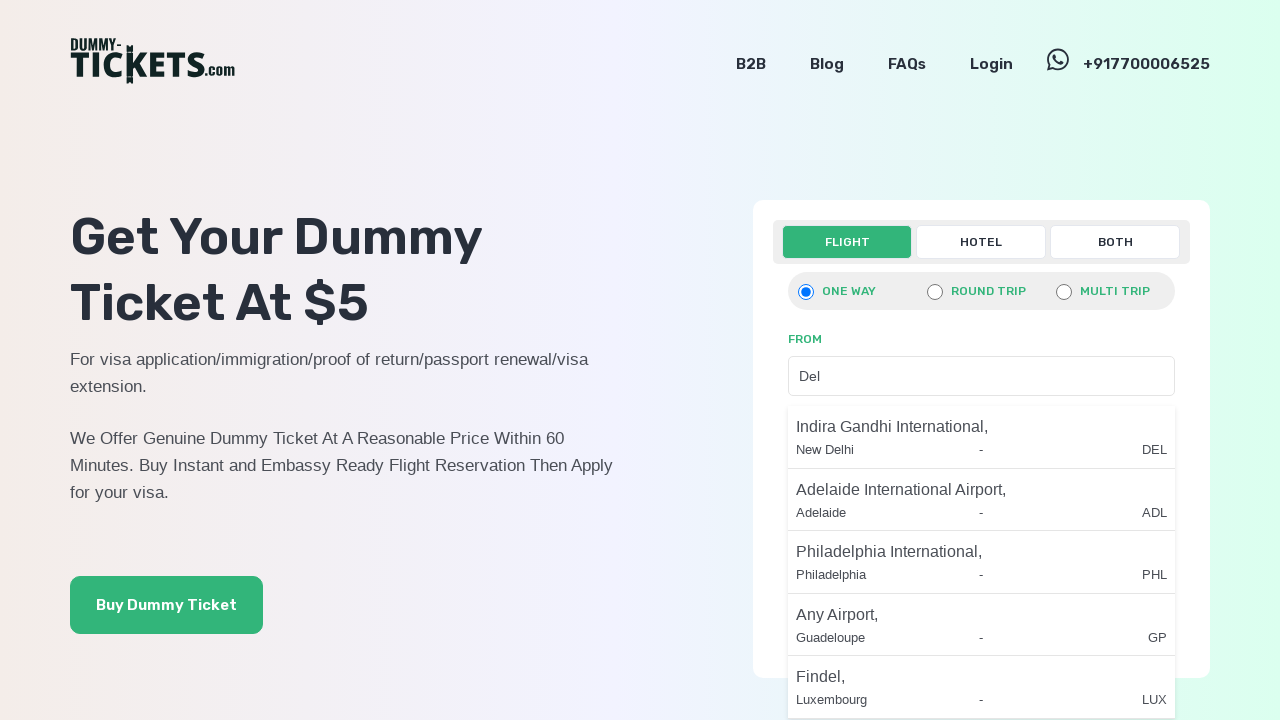

Selected first autocomplete option for departure location at (981, 427) on xpath=//div[@id='onewaymain']//div[1]/div[1]/ul//p >> nth=0
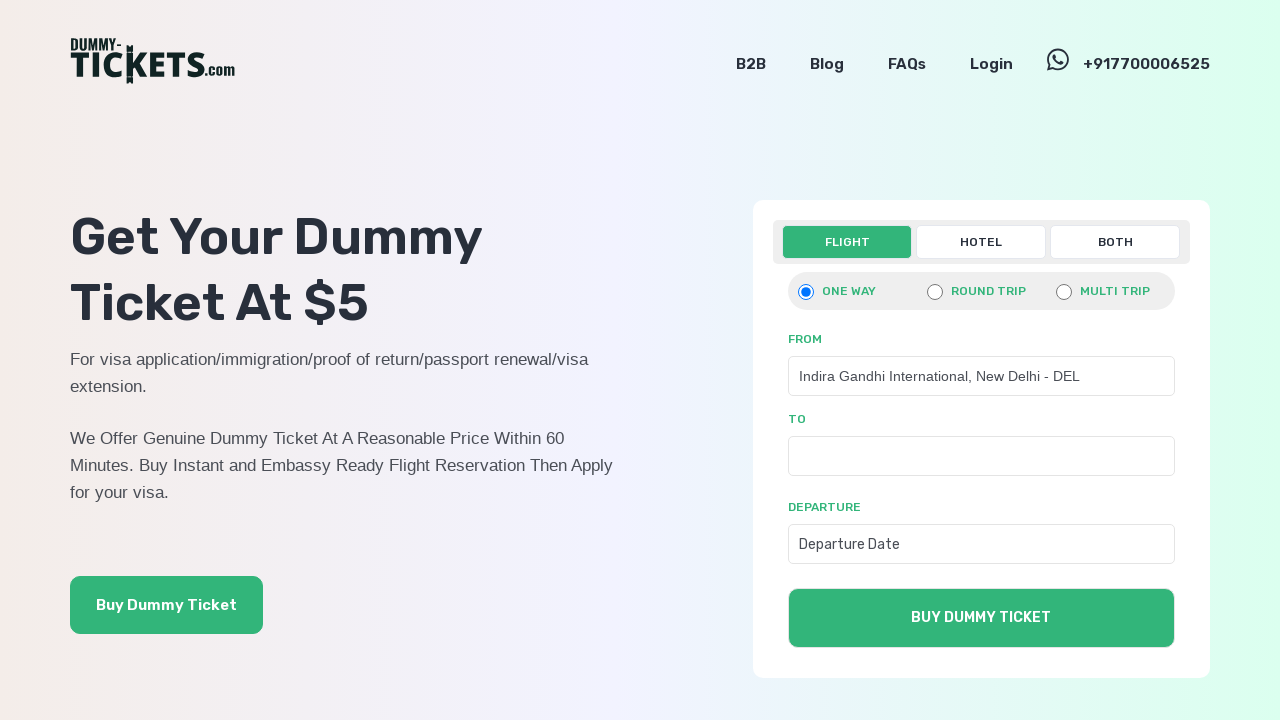

Filled destination location input with 'Rod' on xpath=//div[@id='onewaymain']//div[1]/div[2]/input
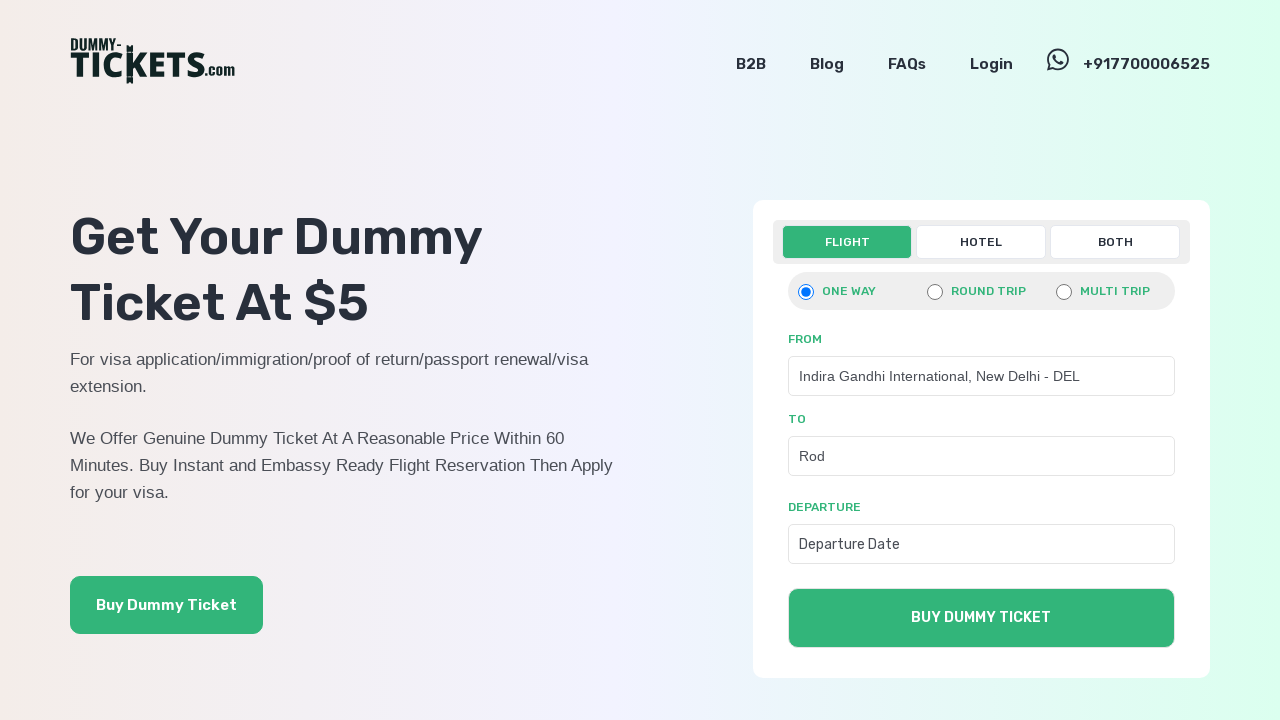

Destination autocomplete suggestions loaded
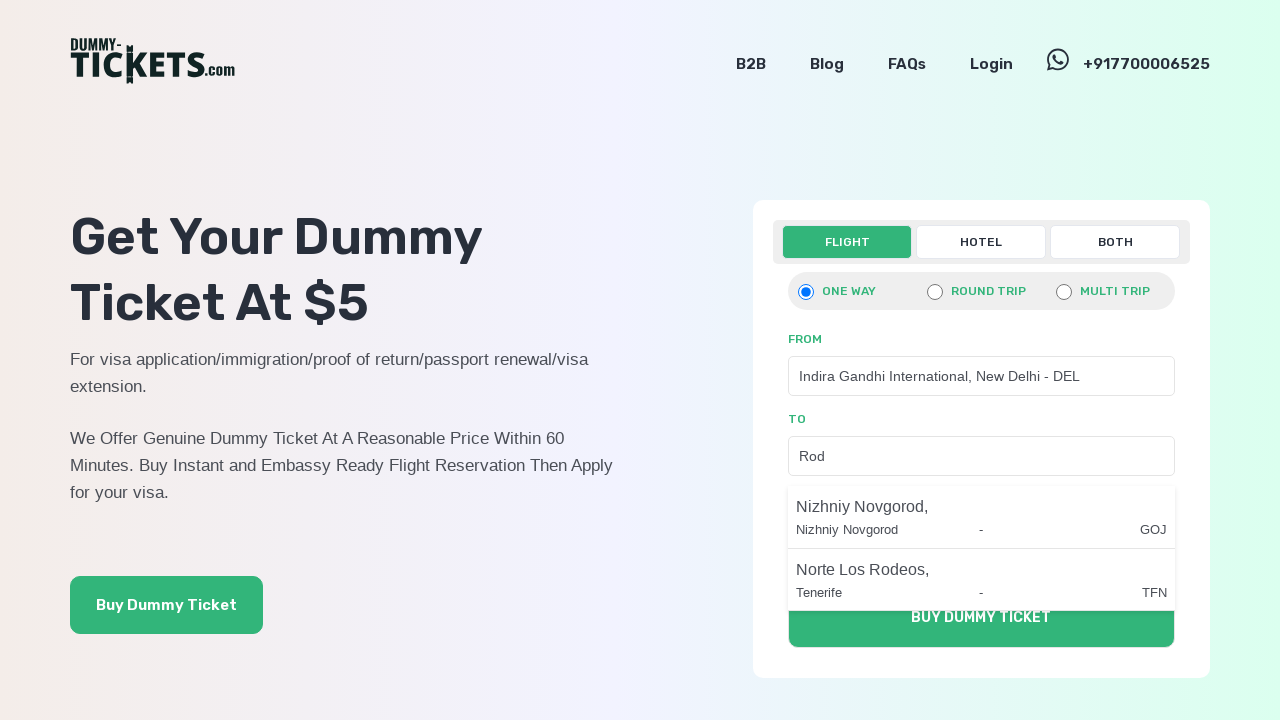

Selected first autocomplete option for destination location at (981, 507) on xpath=//div[@id='onewaymain']//div[1]/div[2]/ul//p >> nth=0
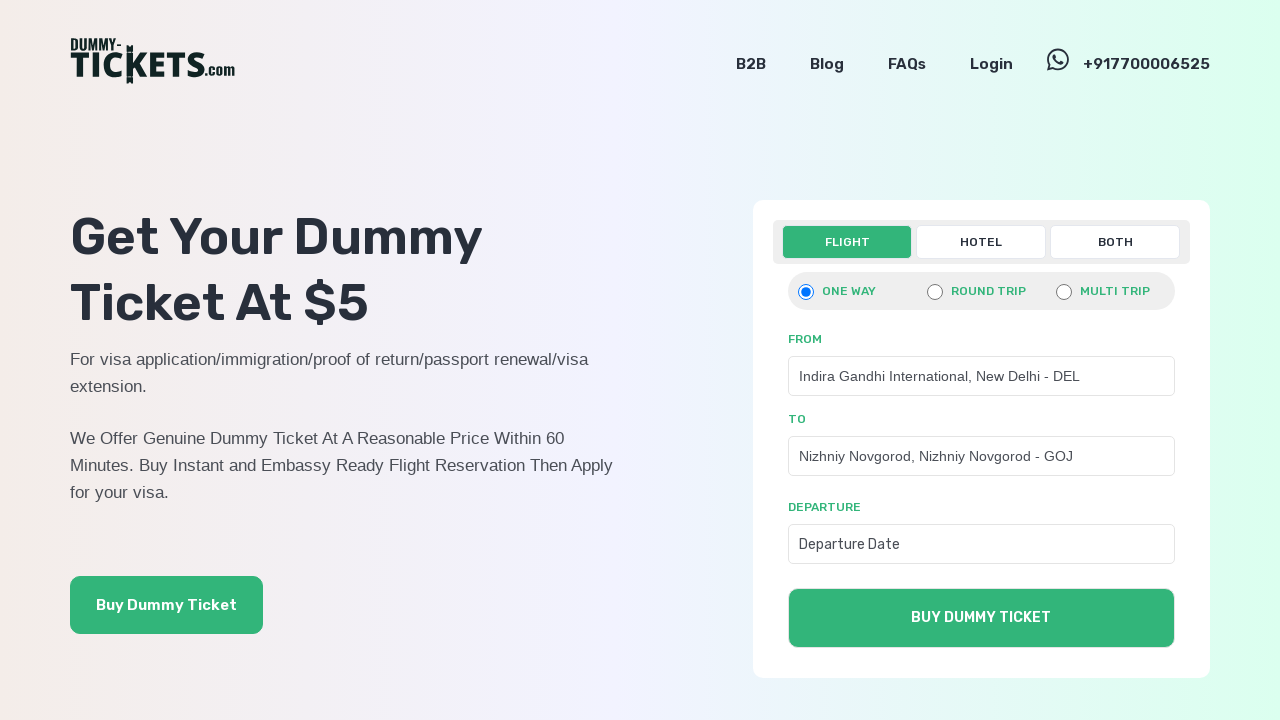

Opened date picker at (981, 544) on xpath=//div[@id='onewaymain']//div[2]/div[1]/input
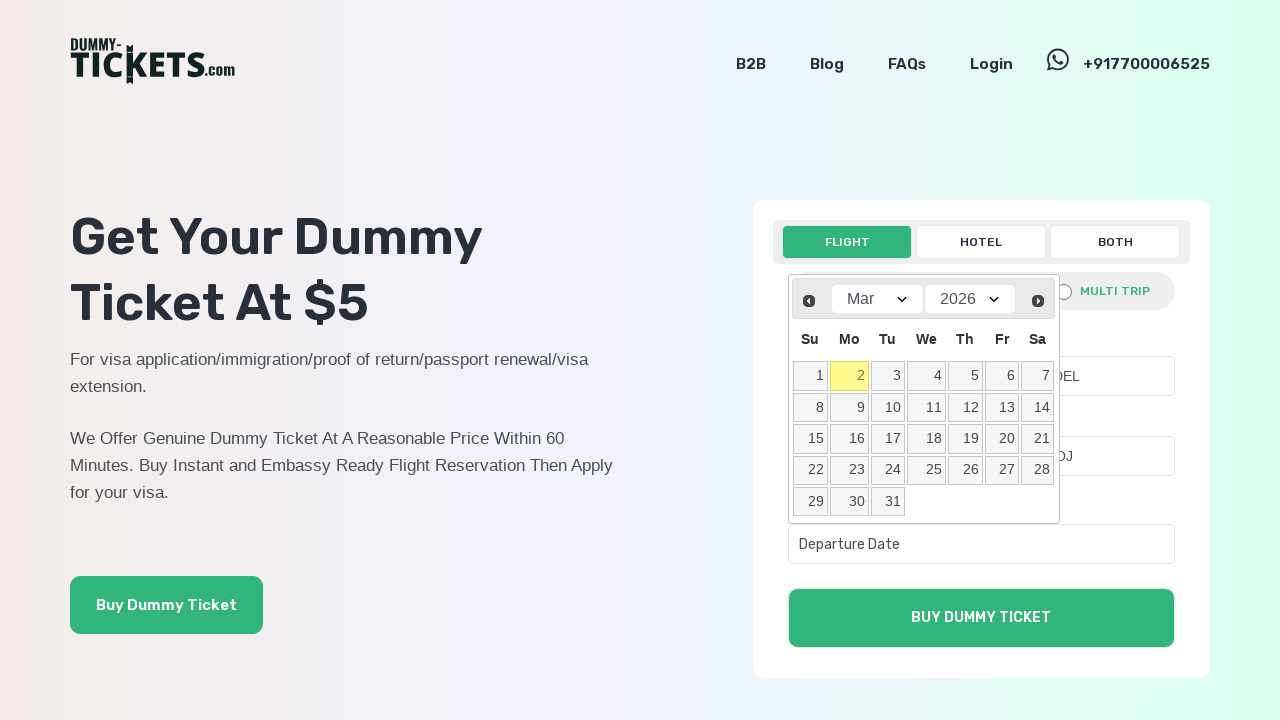

Selected year 2025 from date picker dropdown on select[data-handler='selectYear']
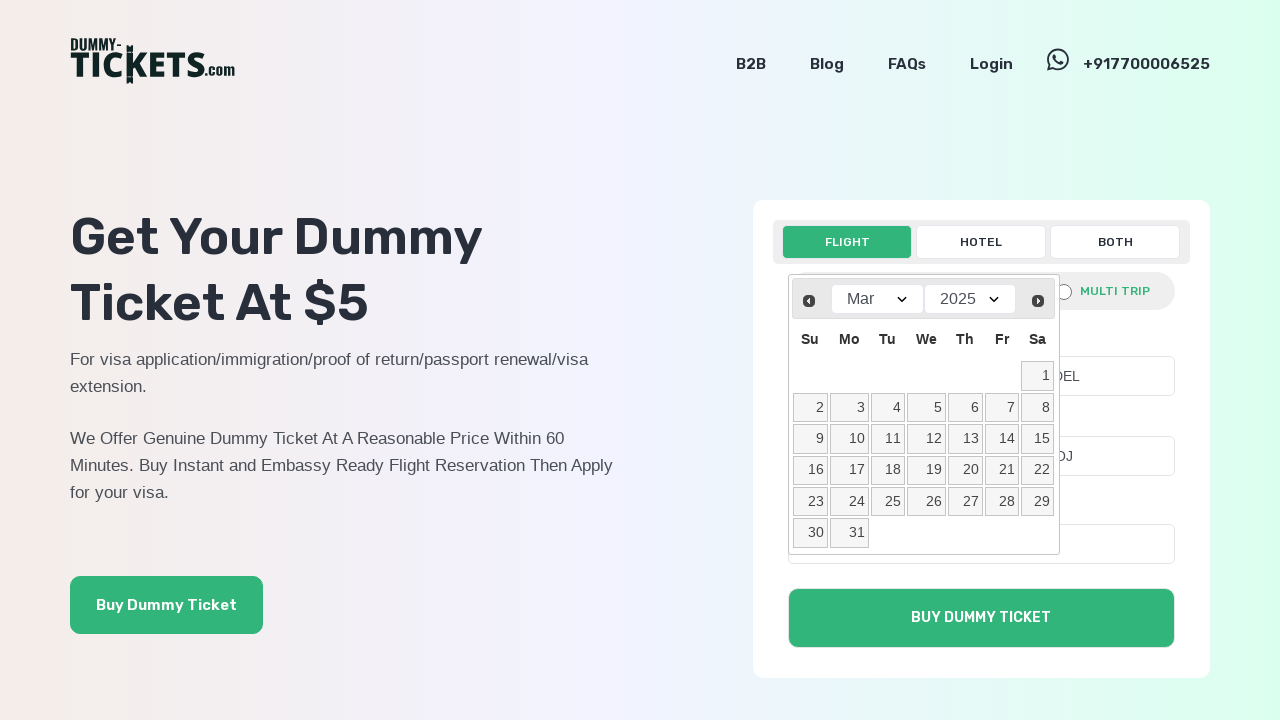

Selected February from date picker dropdown on select[data-handler='selectMonth']
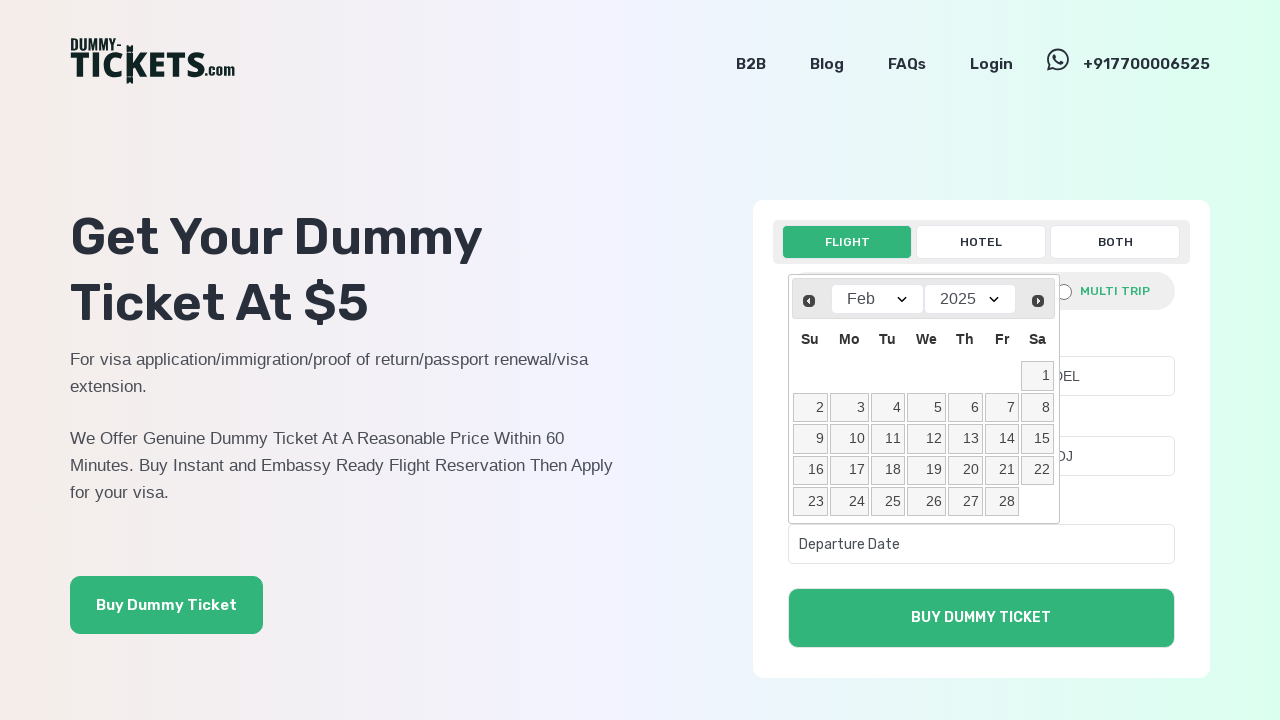

Selected February 24, 2025 from date picker calendar at (849, 502) on xpath=//table[@class='ui-datepicker-calendar']//tbody/tr/td >> nth=29
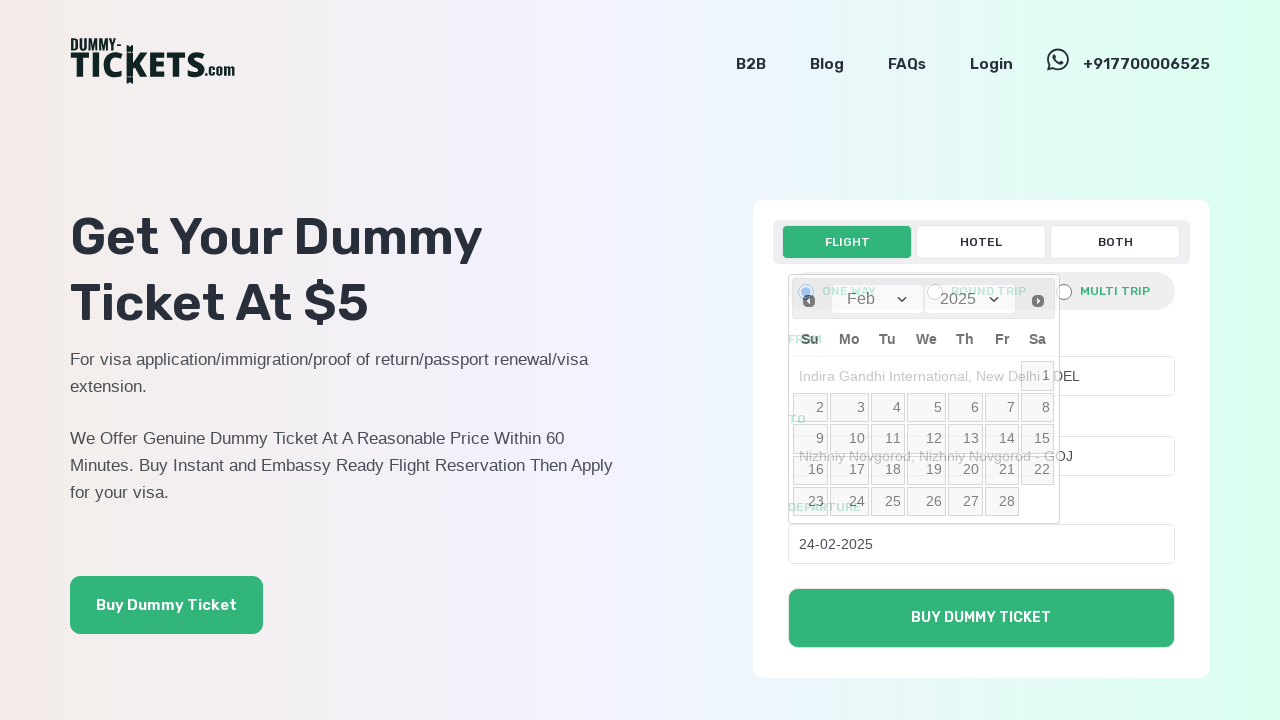

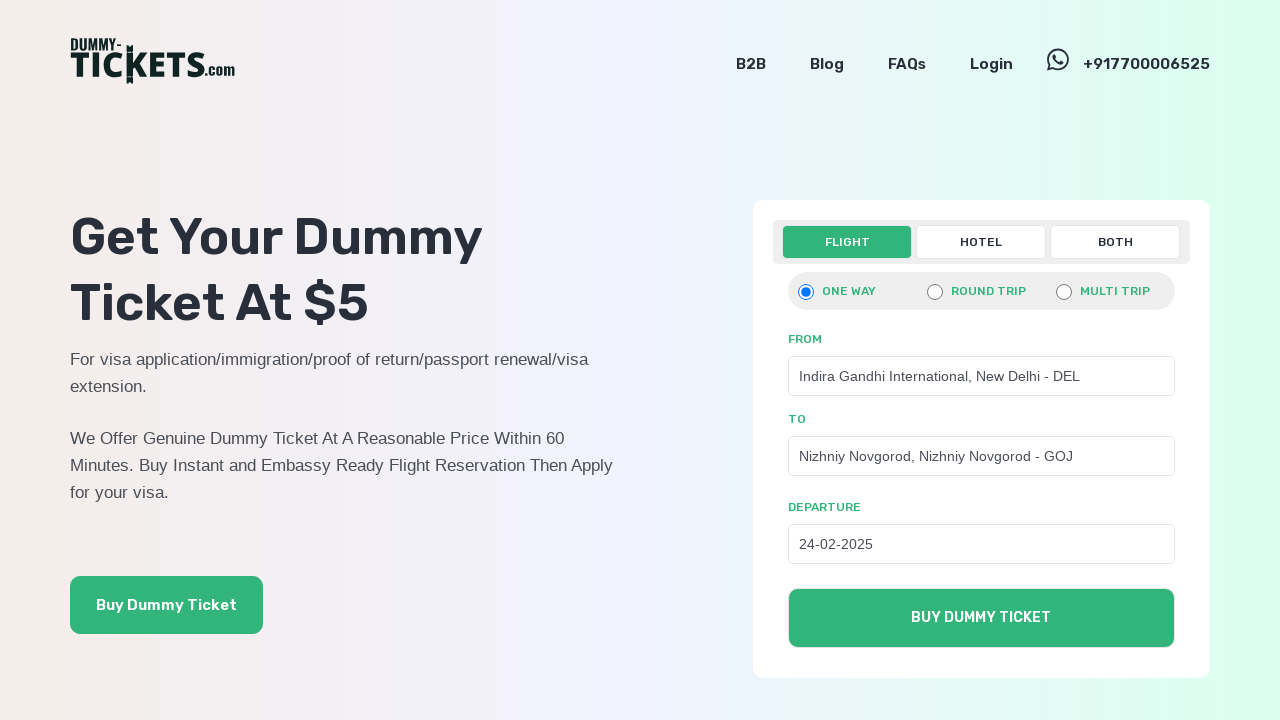